Loads the Challenging DOM page and verifies the page title heading is correct

Starting URL: https://the-internet.herokuapp.com/challenging_dom

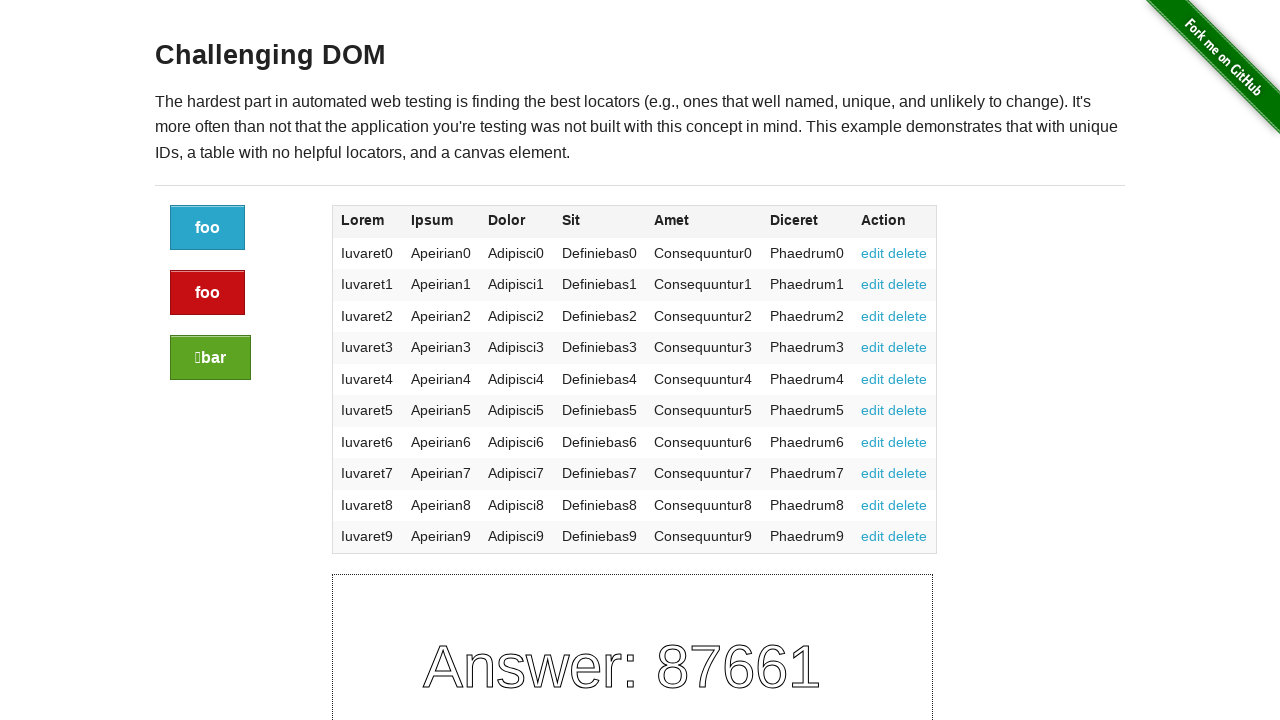

Navigated to Challenging DOM page
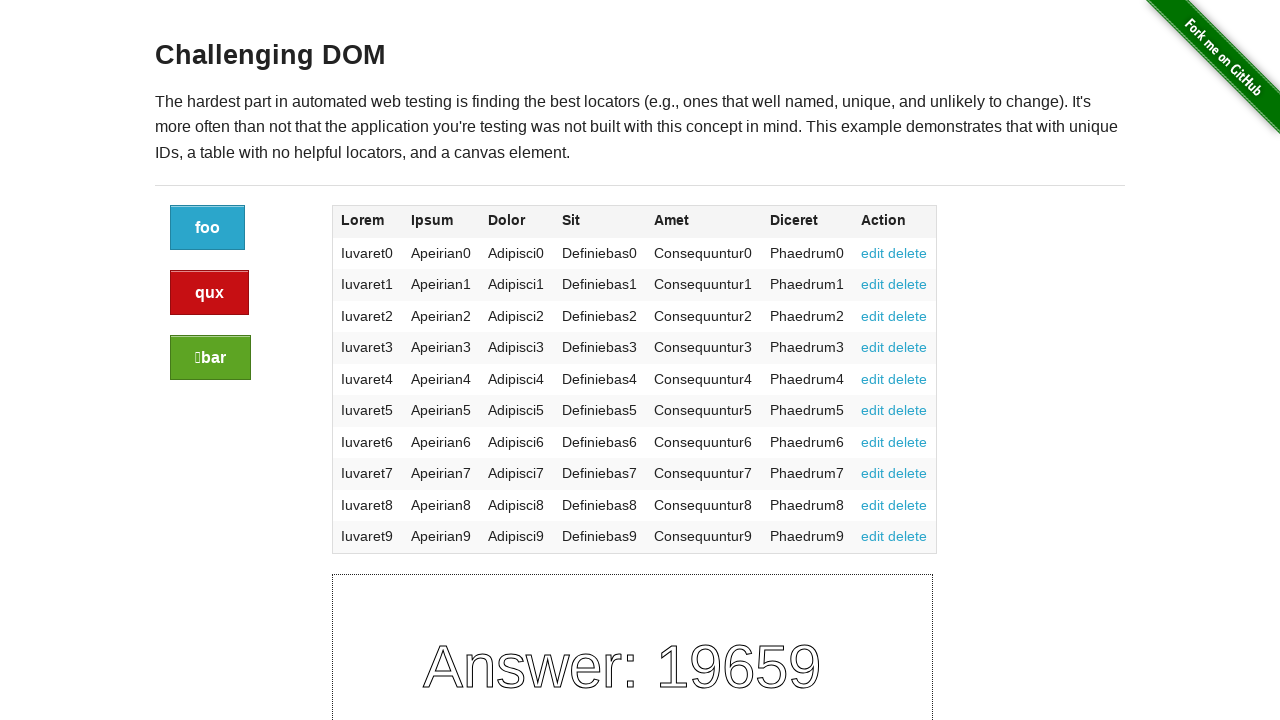

Located title element with selector '#content h3'
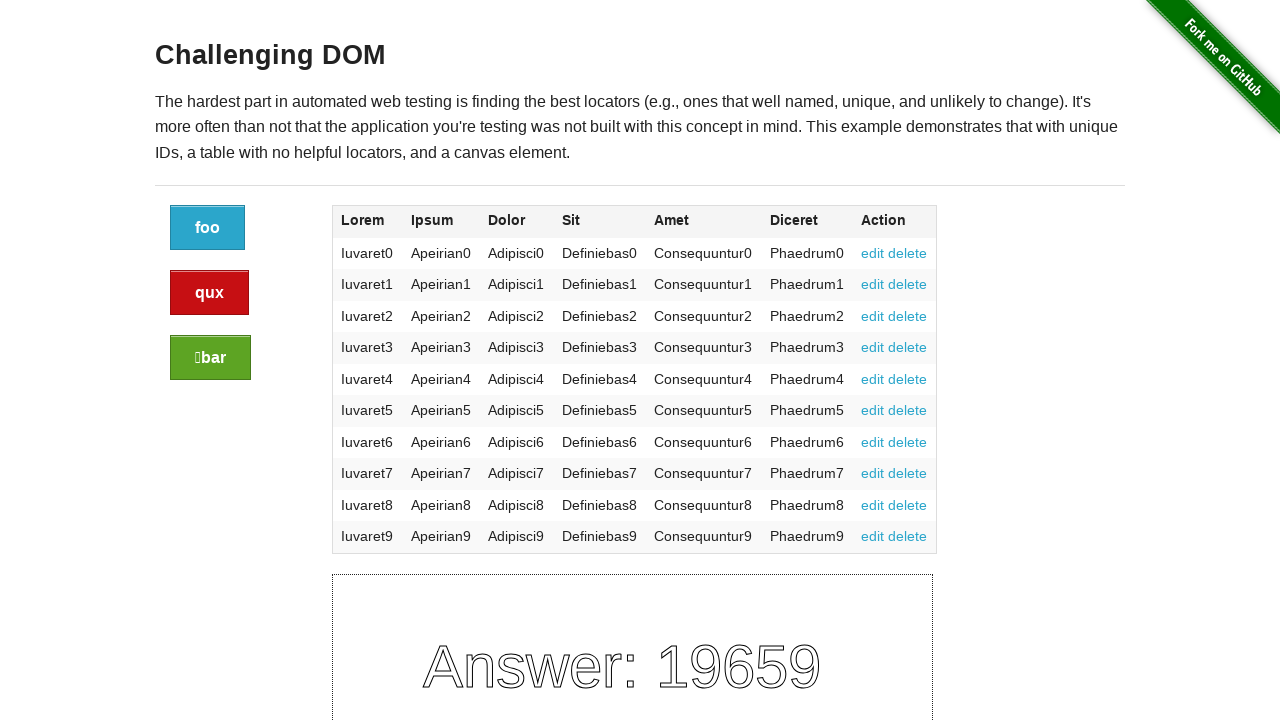

Title element is now visible and ready
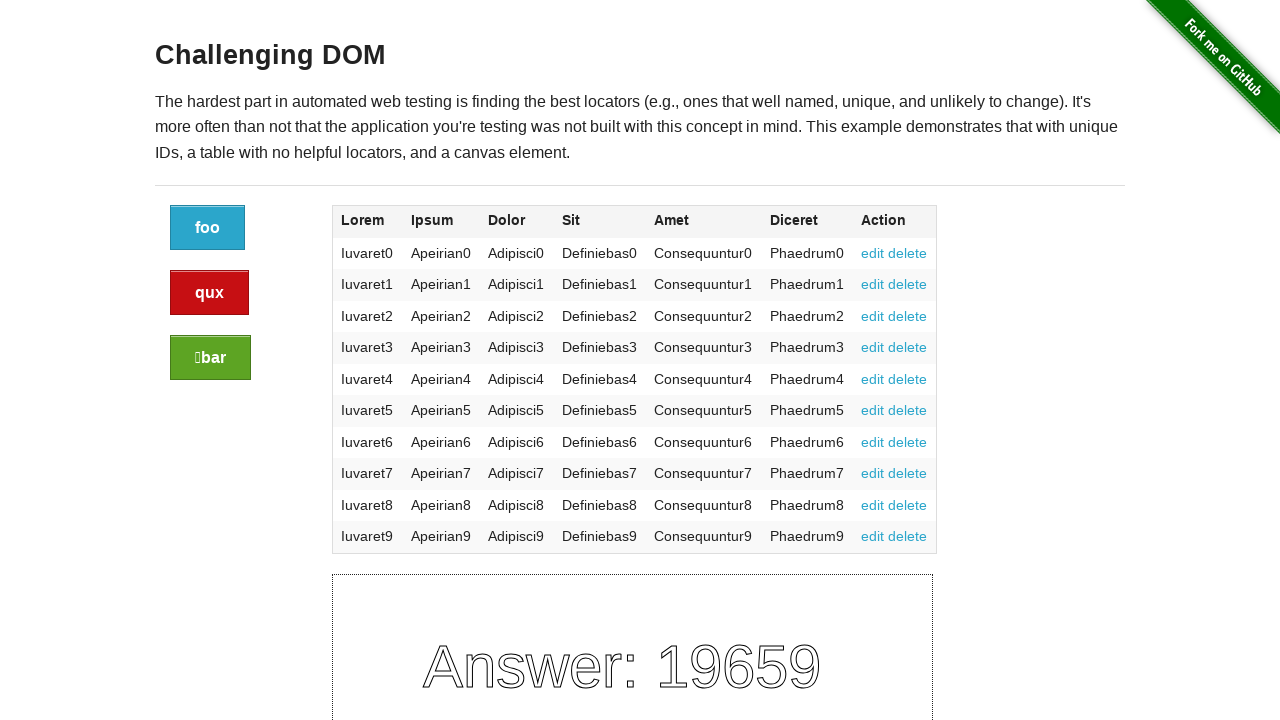

Retrieved title text: 'Challenging DOM'
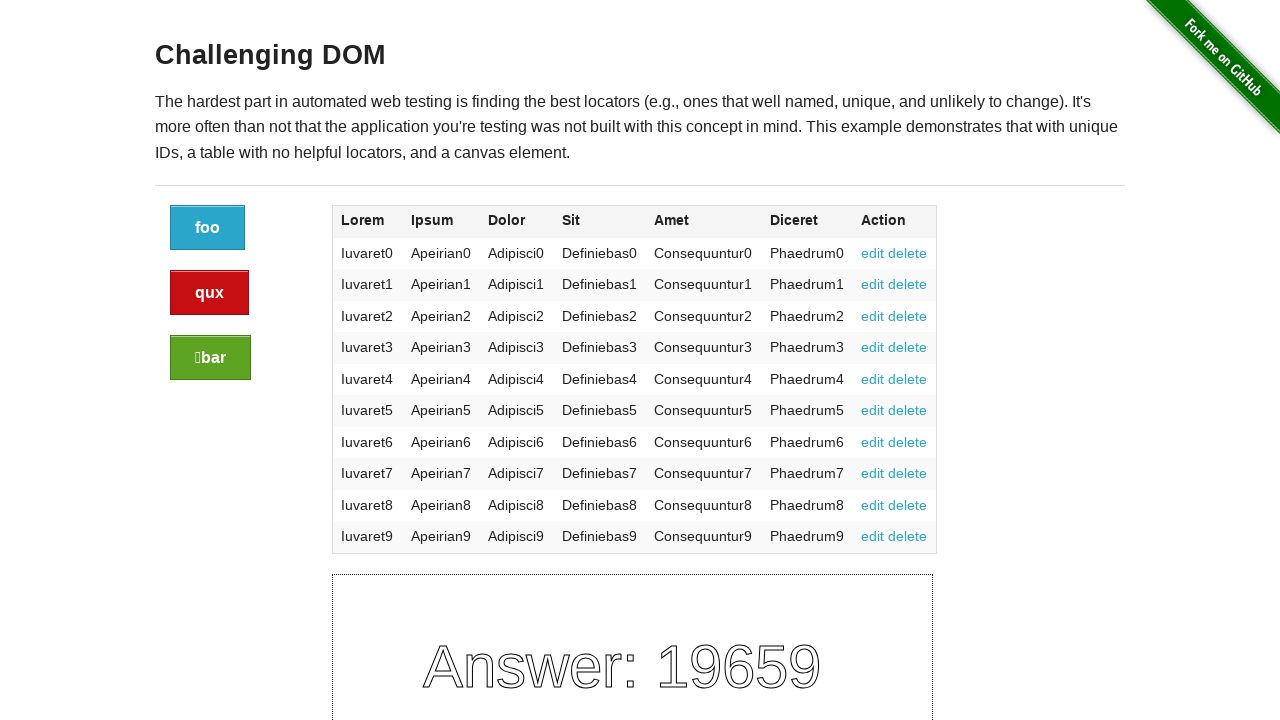

Verified page title is 'Challenging DOM'
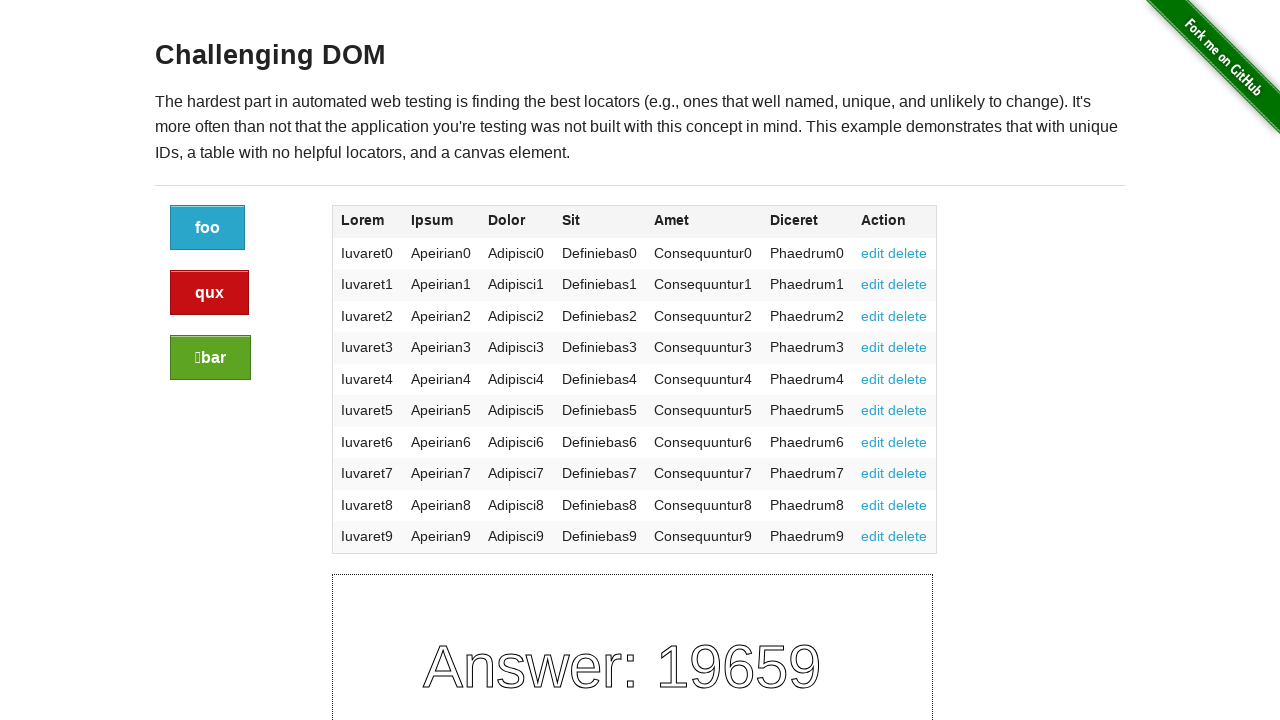

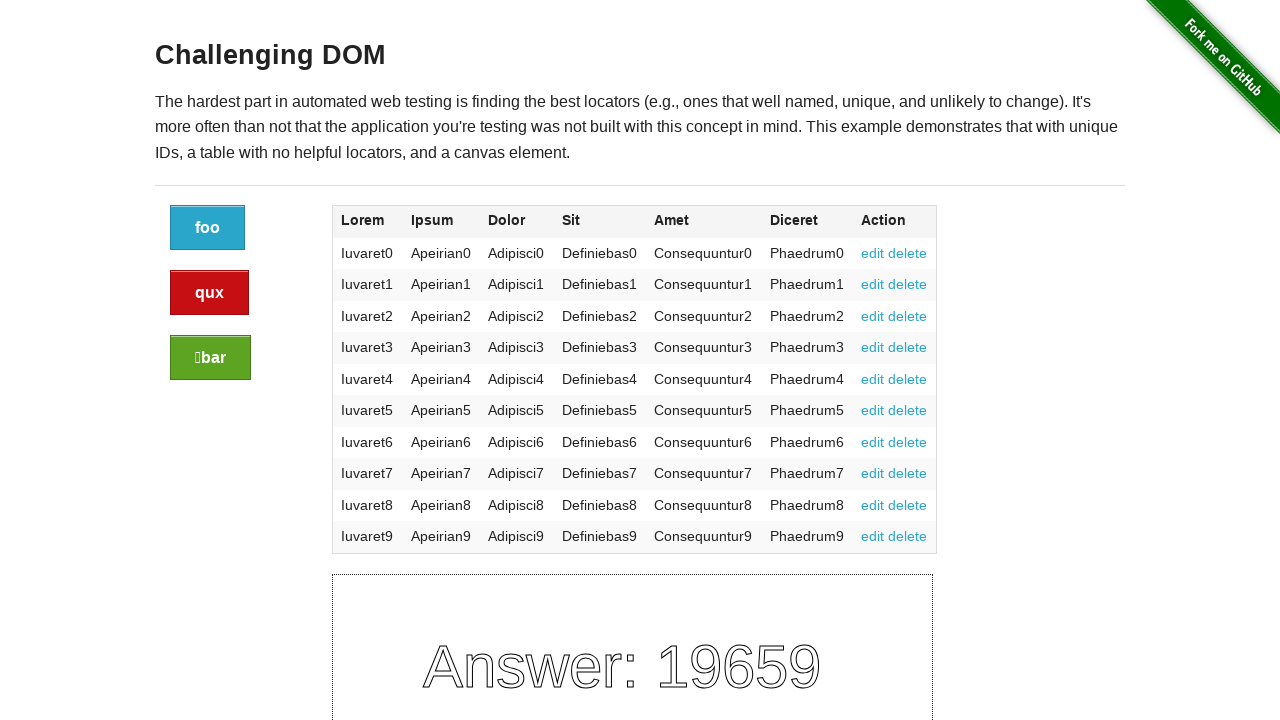